Tests dropdown/select functionality by clicking on a select menu and choosing an option from the listbox

Starting URL: https://leafground.com/select.xhtml

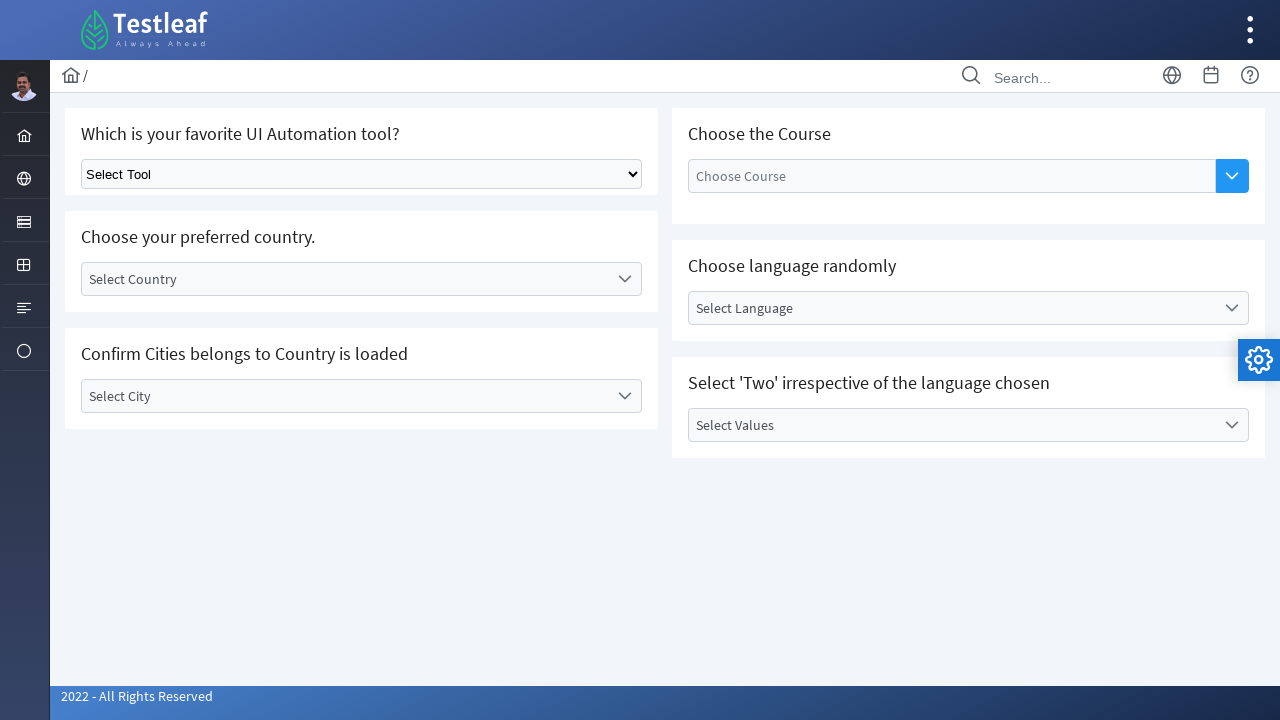

Clicked on the select menu to open the dropdown at (345, 279) on .ui-selectonemenu-label.ui-inputfield.ui-corner-all
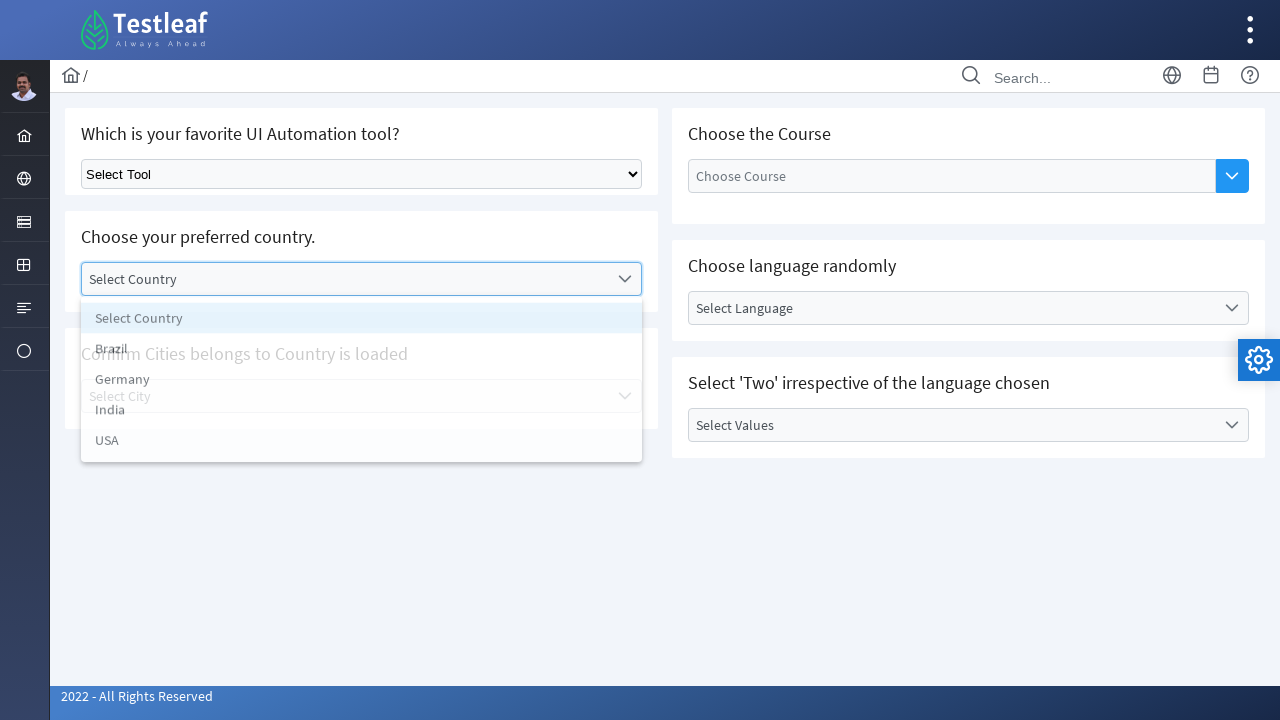

Waited for listbox options to appear
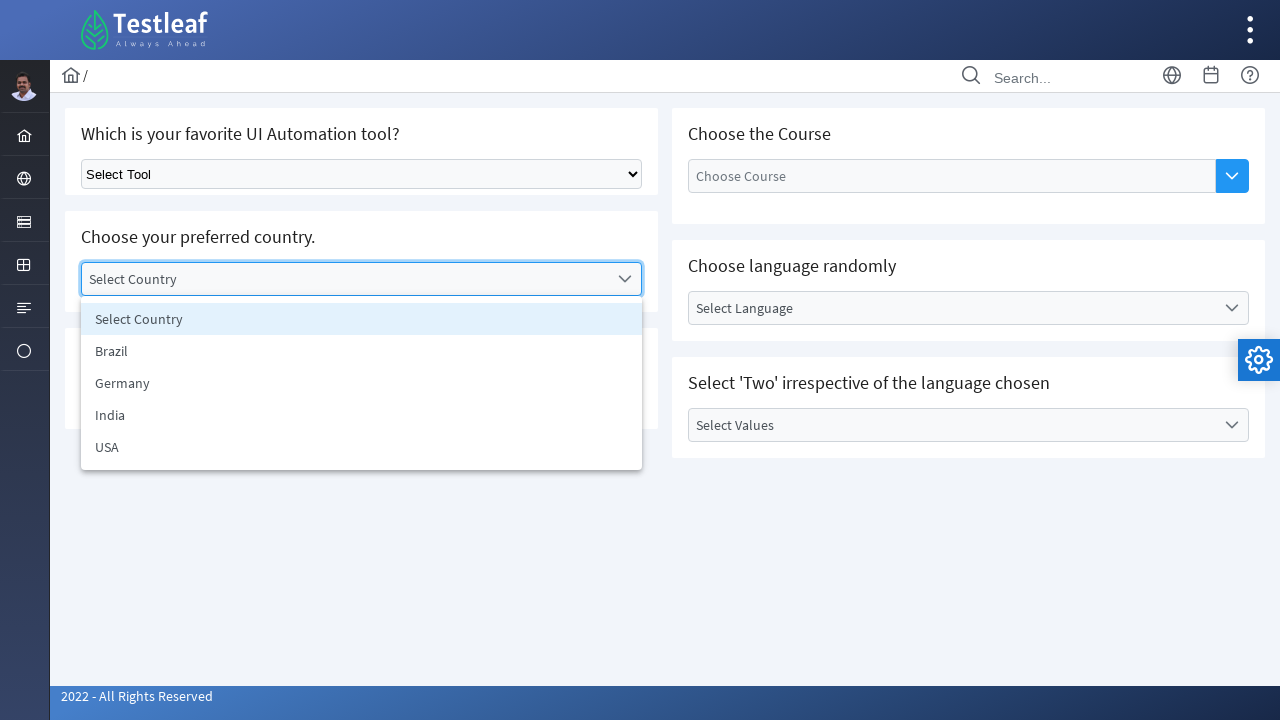

Selected 'Brazil' option from the dropdown listbox at (362, 351) on [role='listbox'] >> text=Brazil
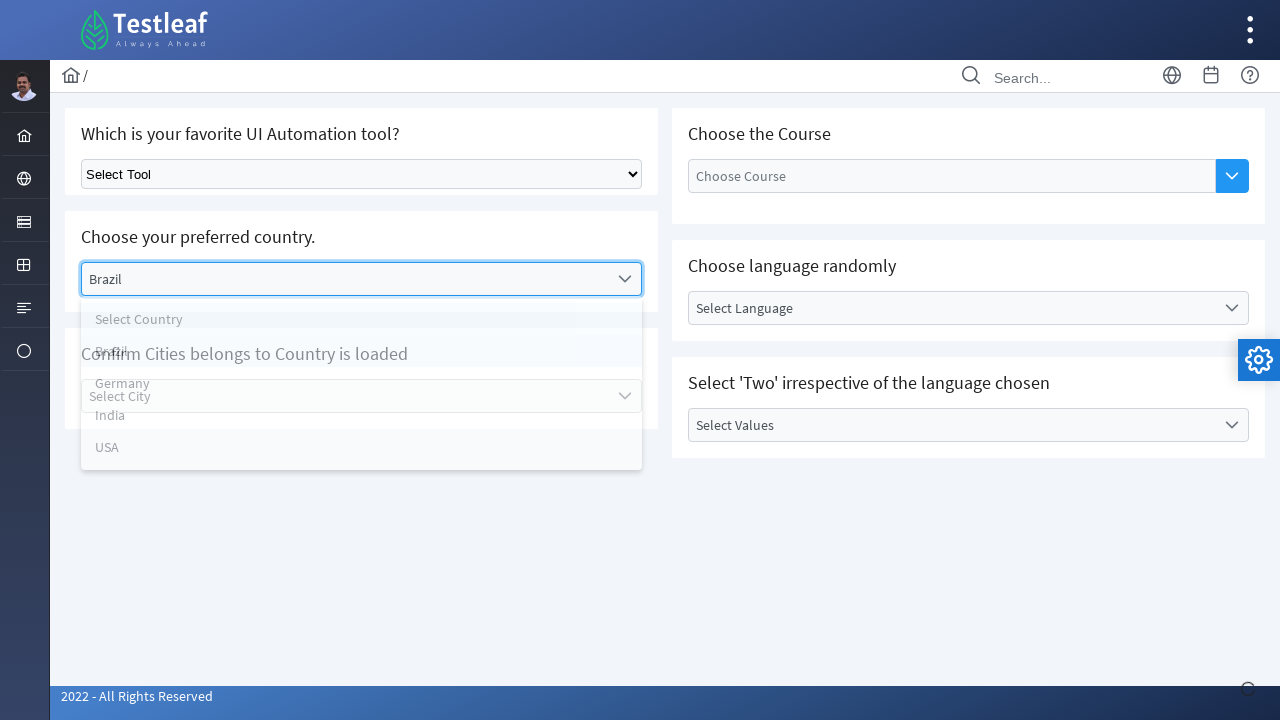

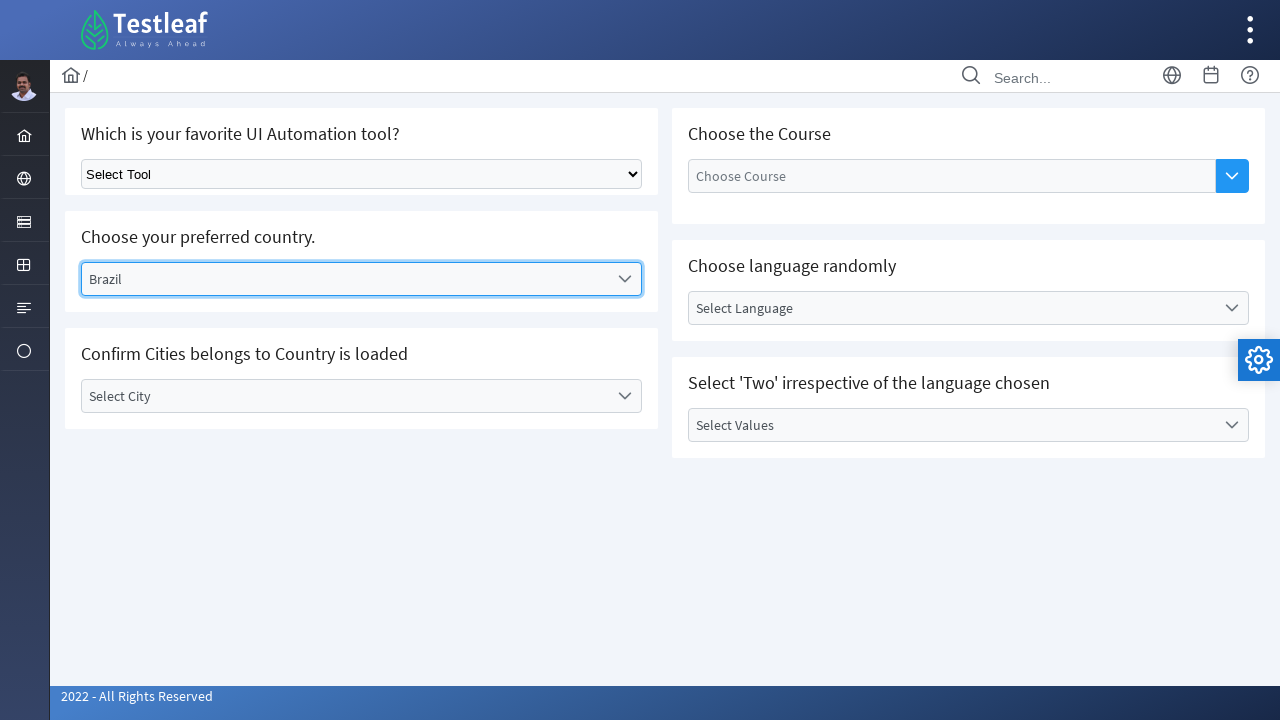